Navigates to the RedBus website and maximizes the browser window to verify the page loads correctly

Starting URL: https://www.redbus.in/

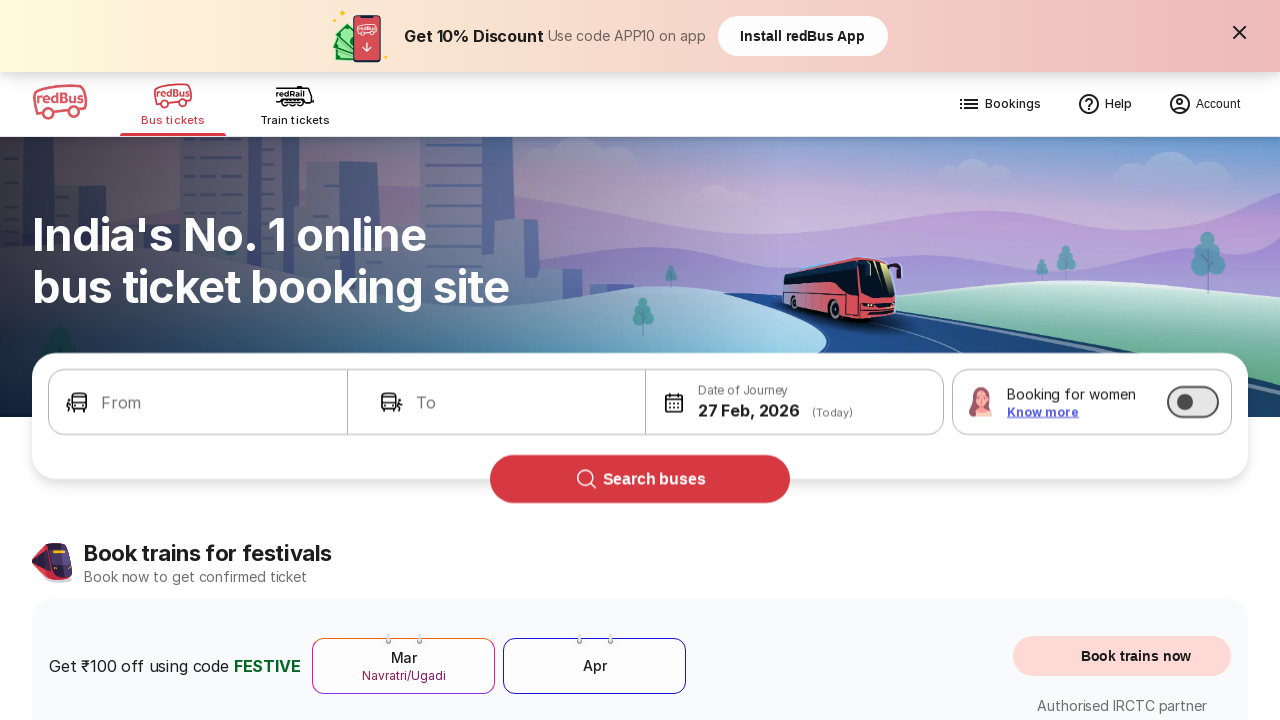

Set viewport size to 1920x1080 to maximize browser window
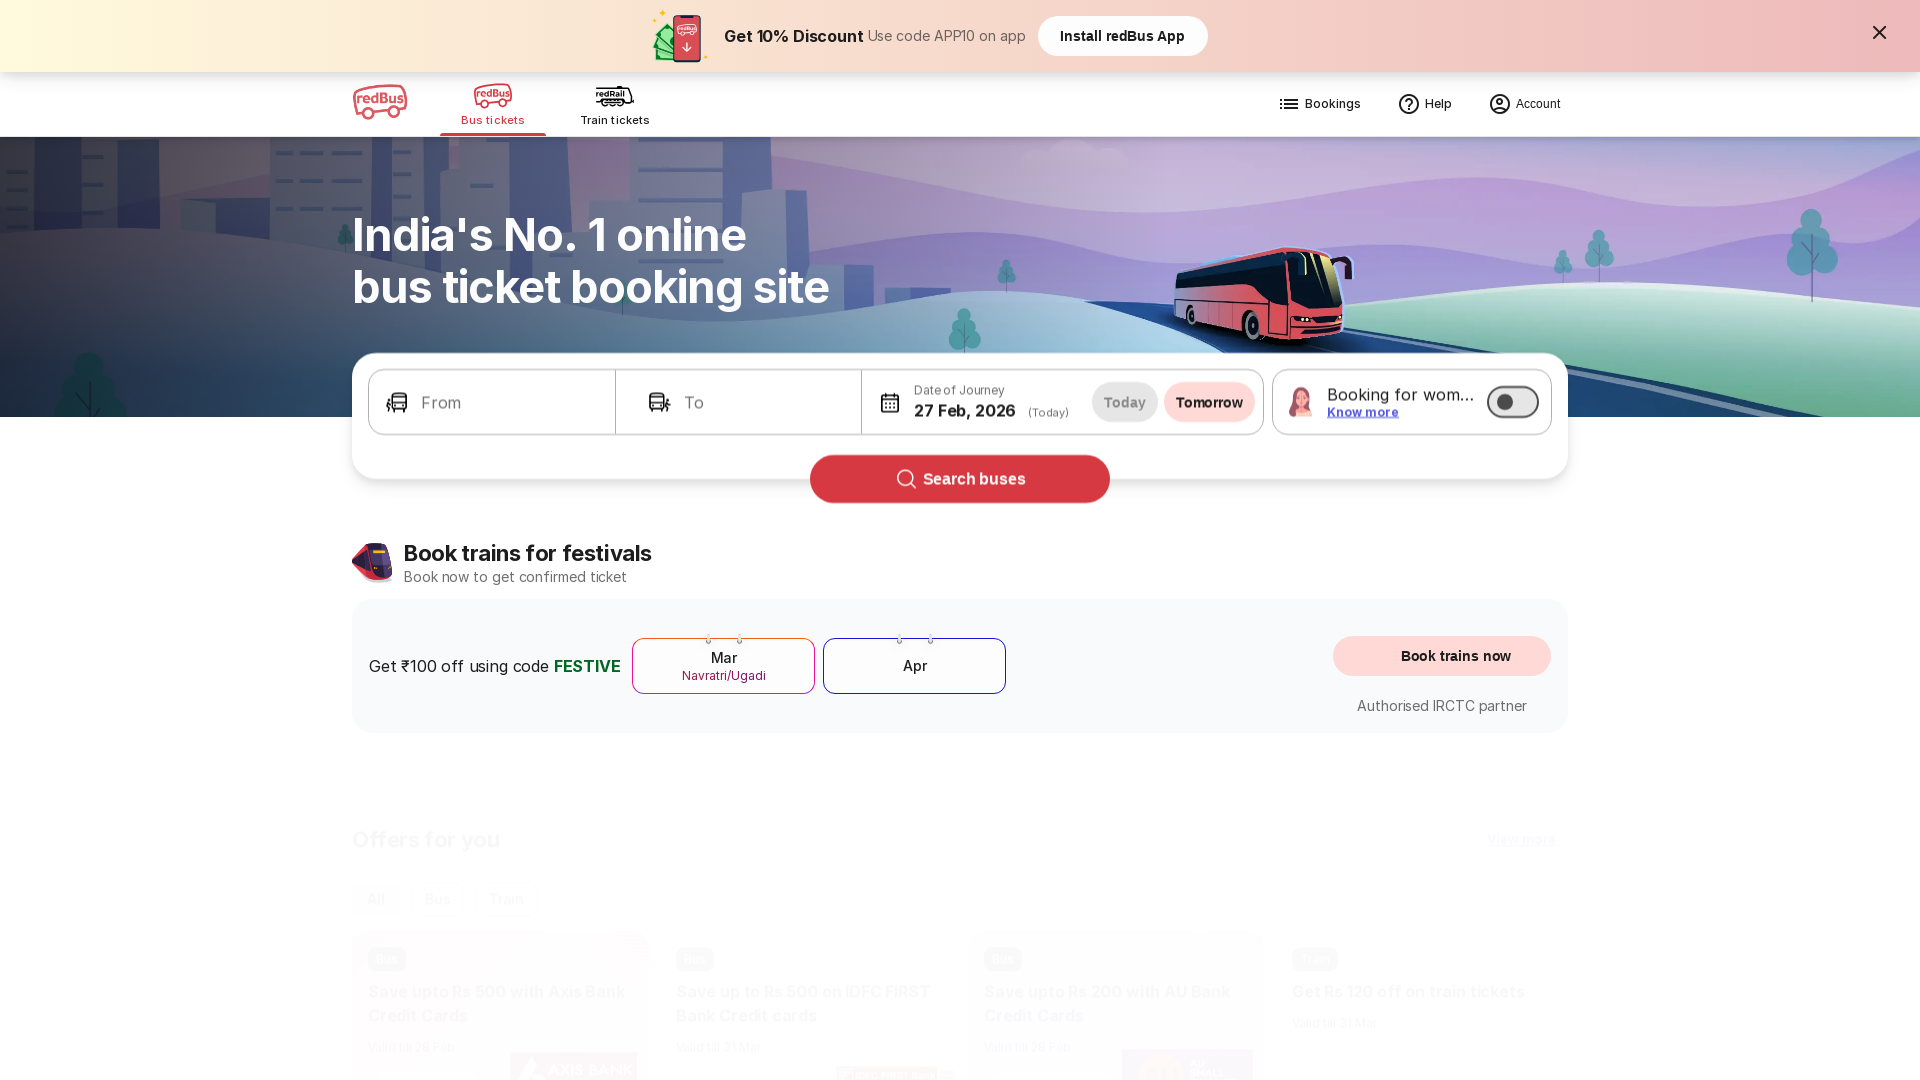

RedBus page fully loaded and network idle
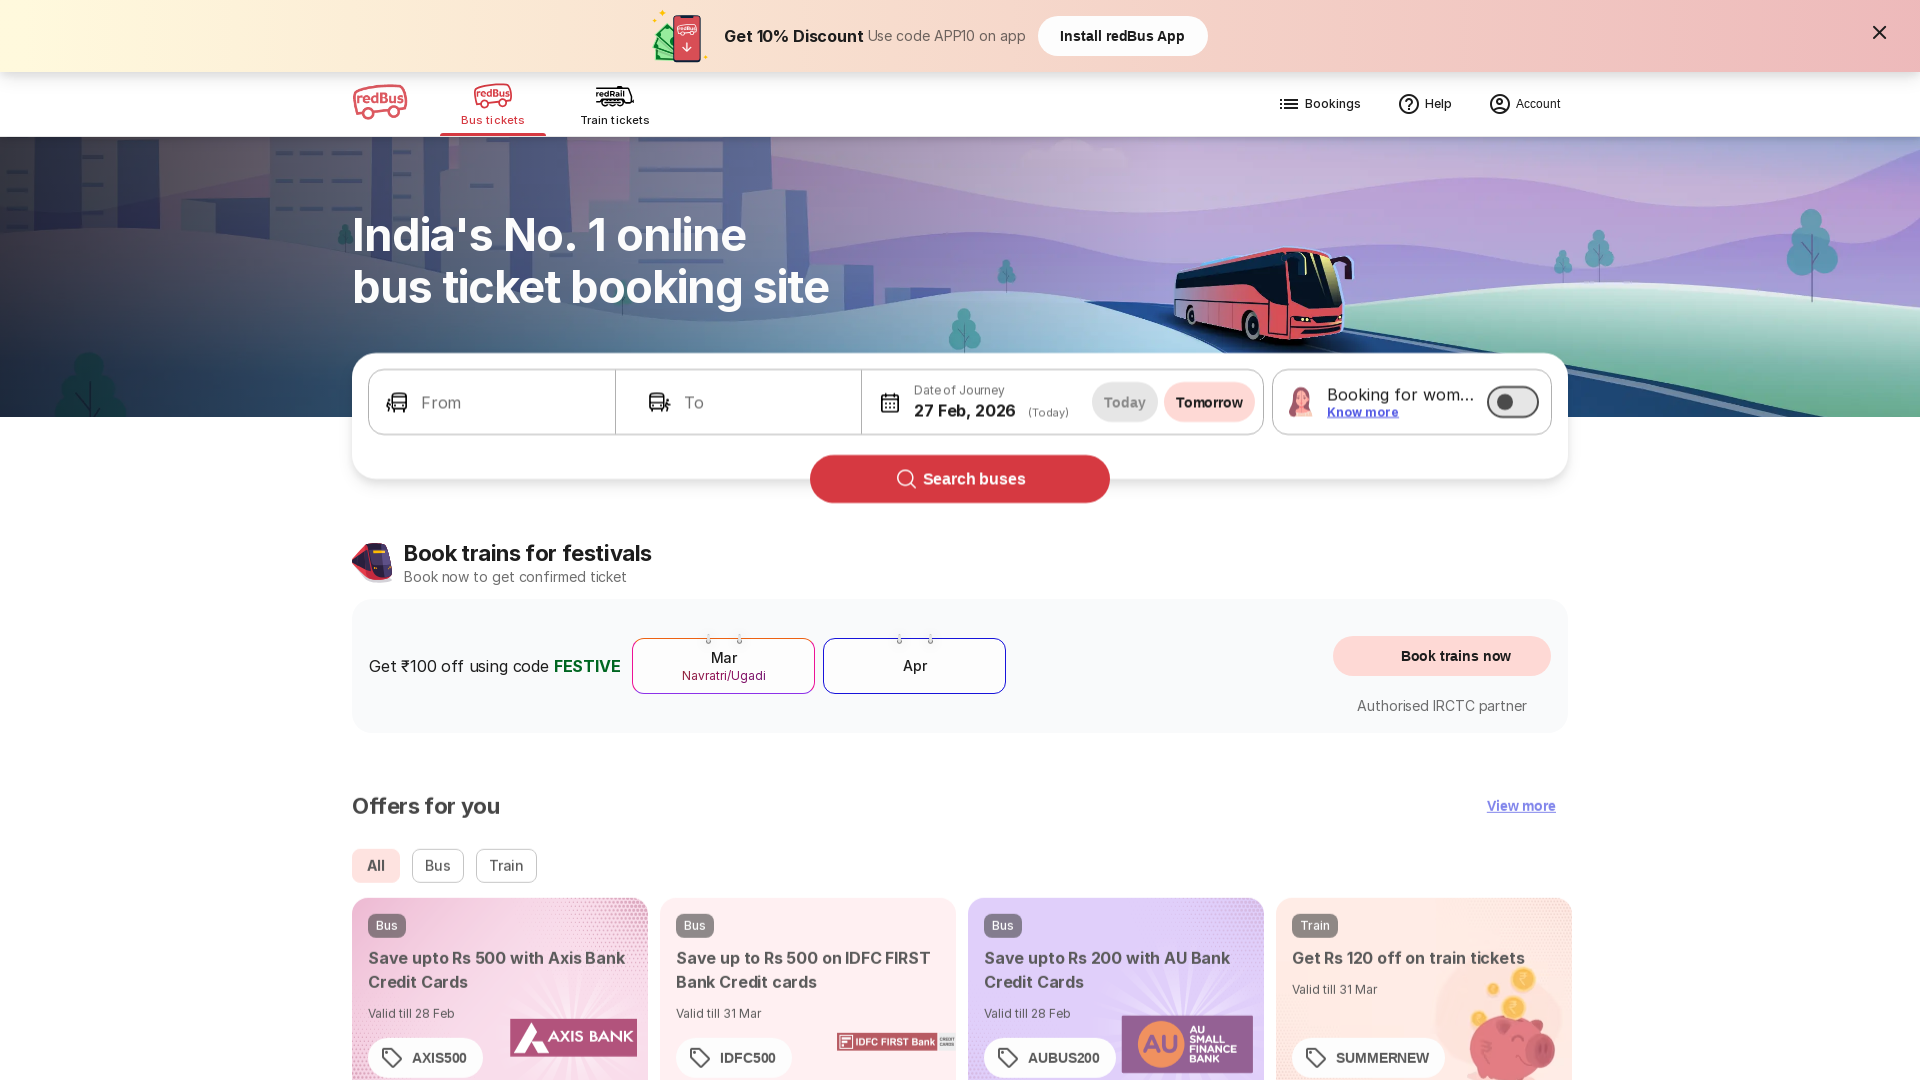

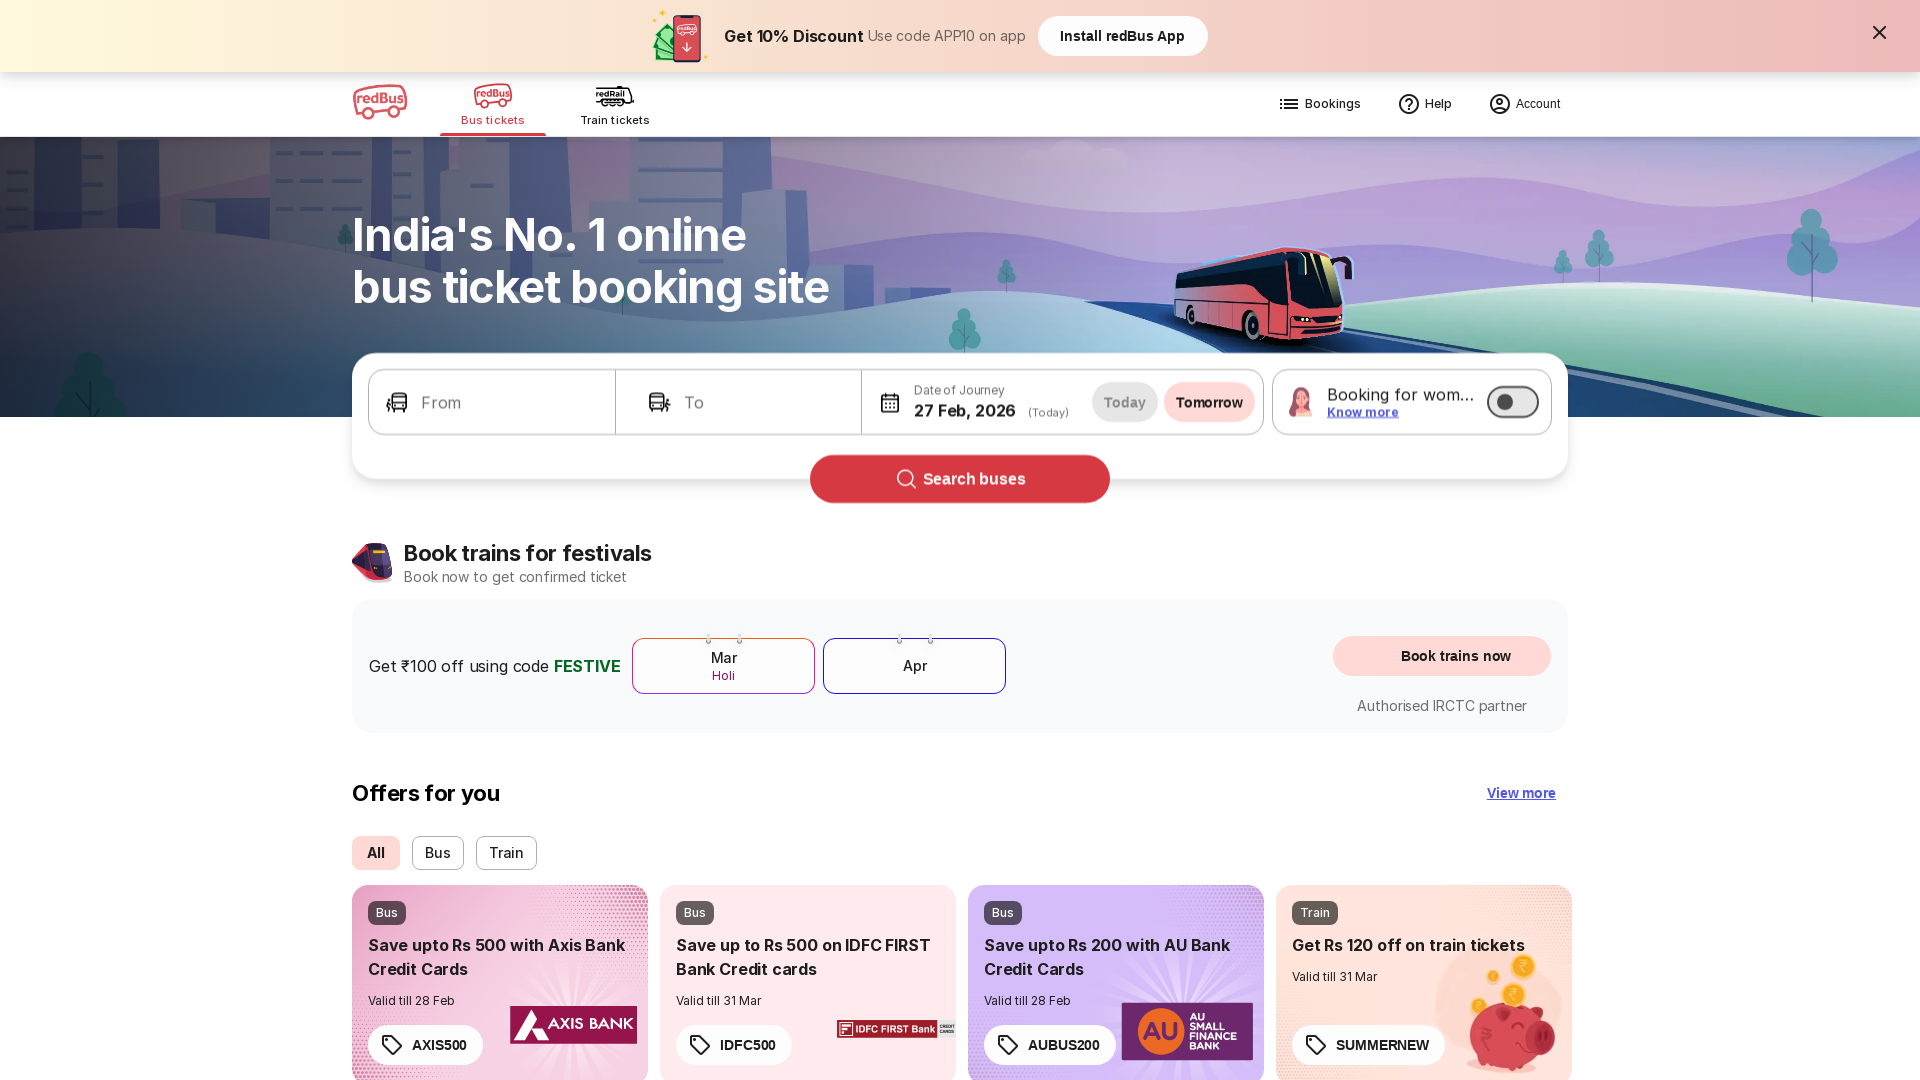